Simple test that navigates to itest.info website and retrieves the page title

Starting URL: http://www.itest.info

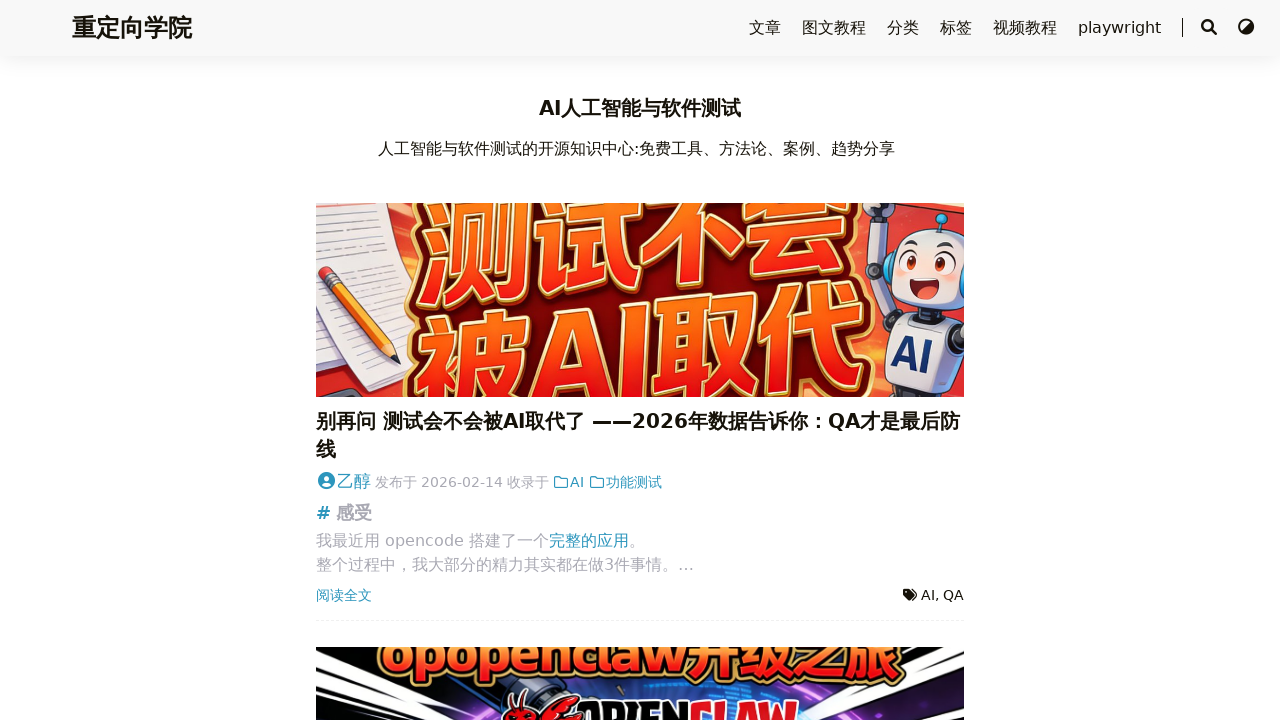

Retrieved page title from itest.info website
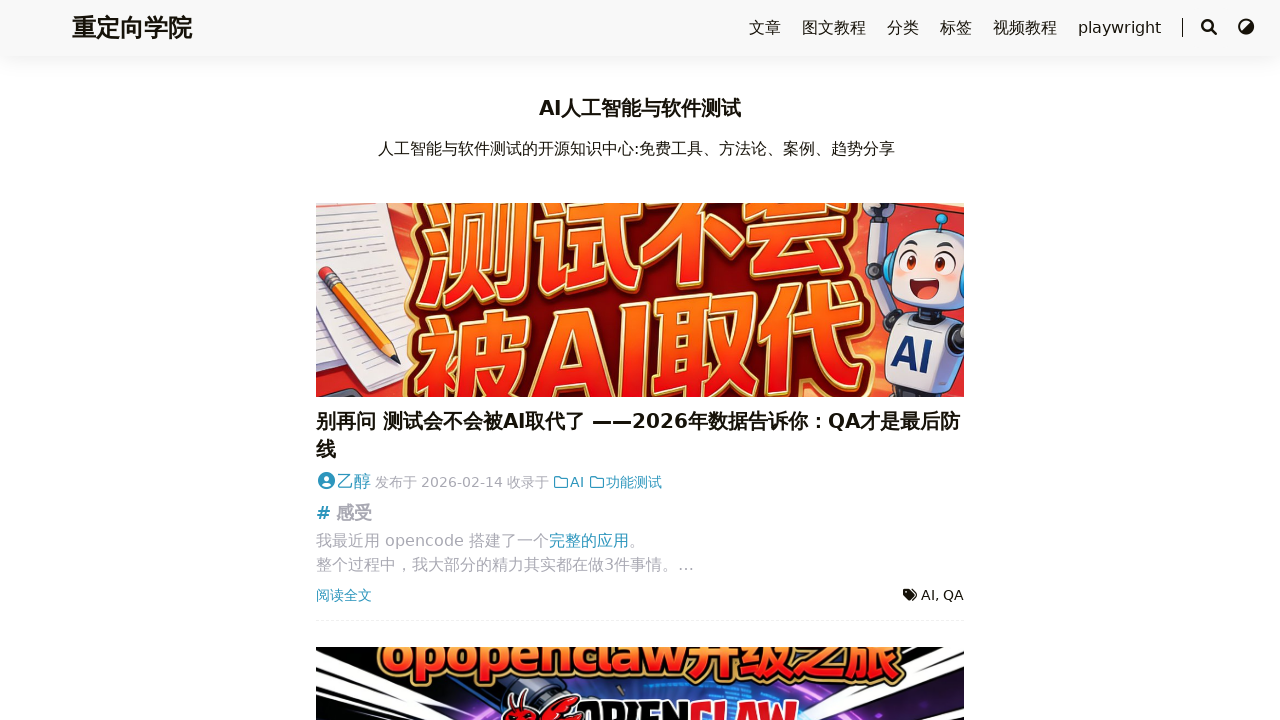

Printed page title to console
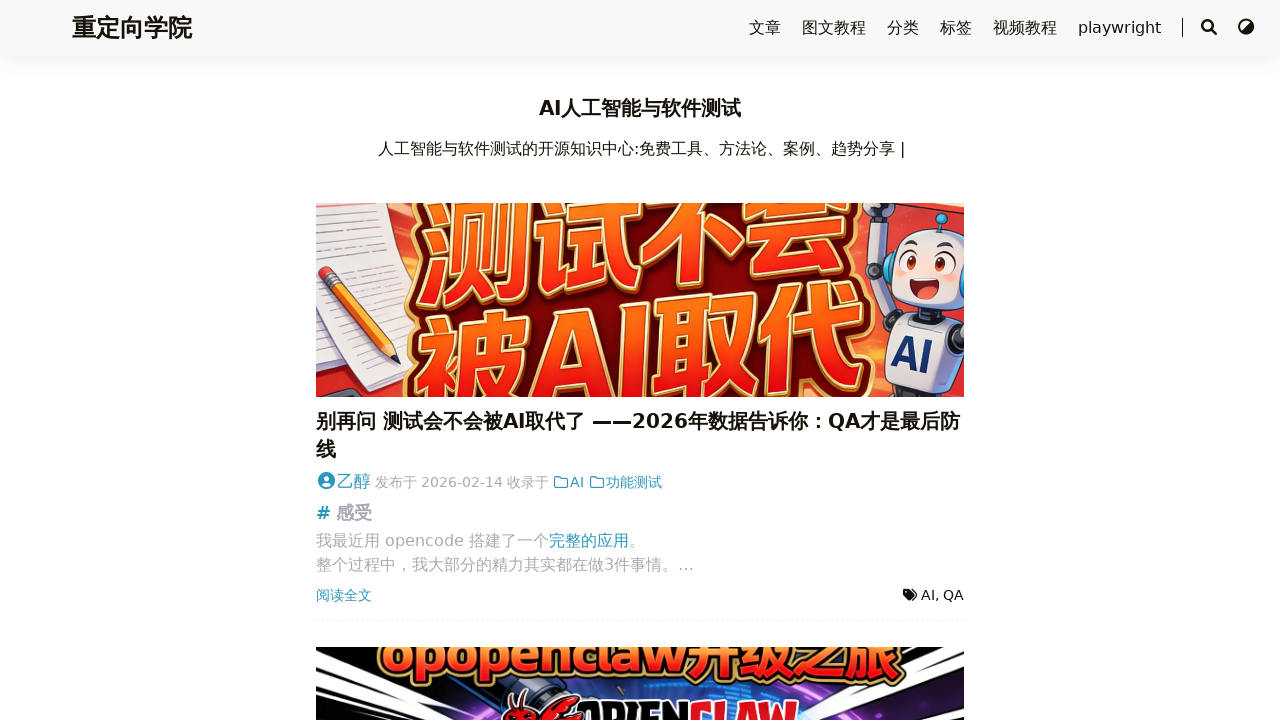

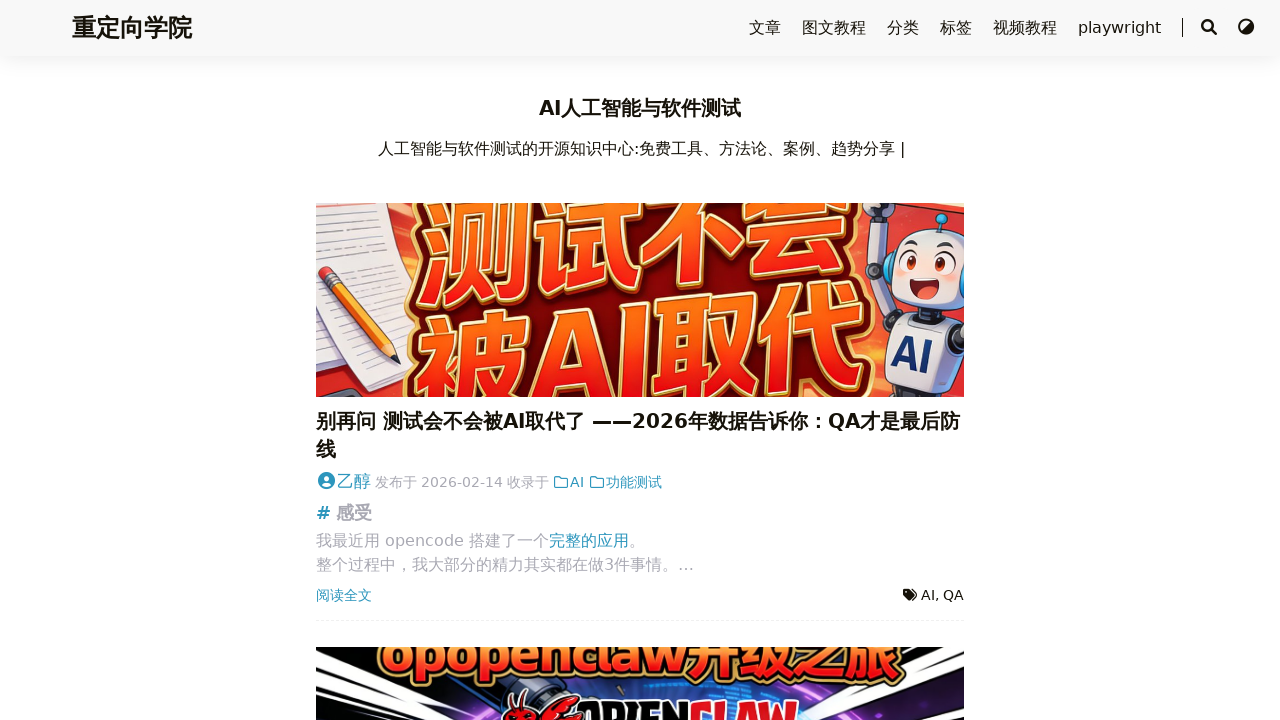